Tests alert functionality by navigating to the alerts demo page and clicking on the "Alert with Textbox" tab

Starting URL: https://demo.automationtesting.in/Alerts.html

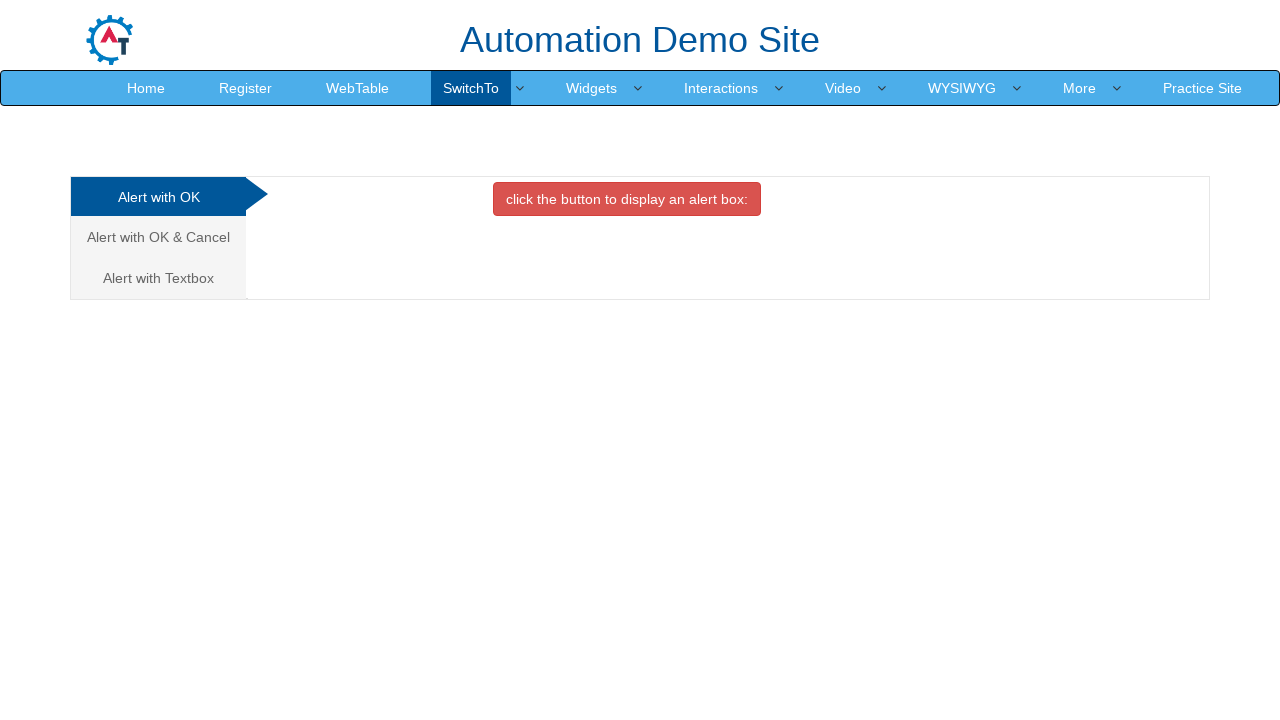

Navigated to alerts demo page
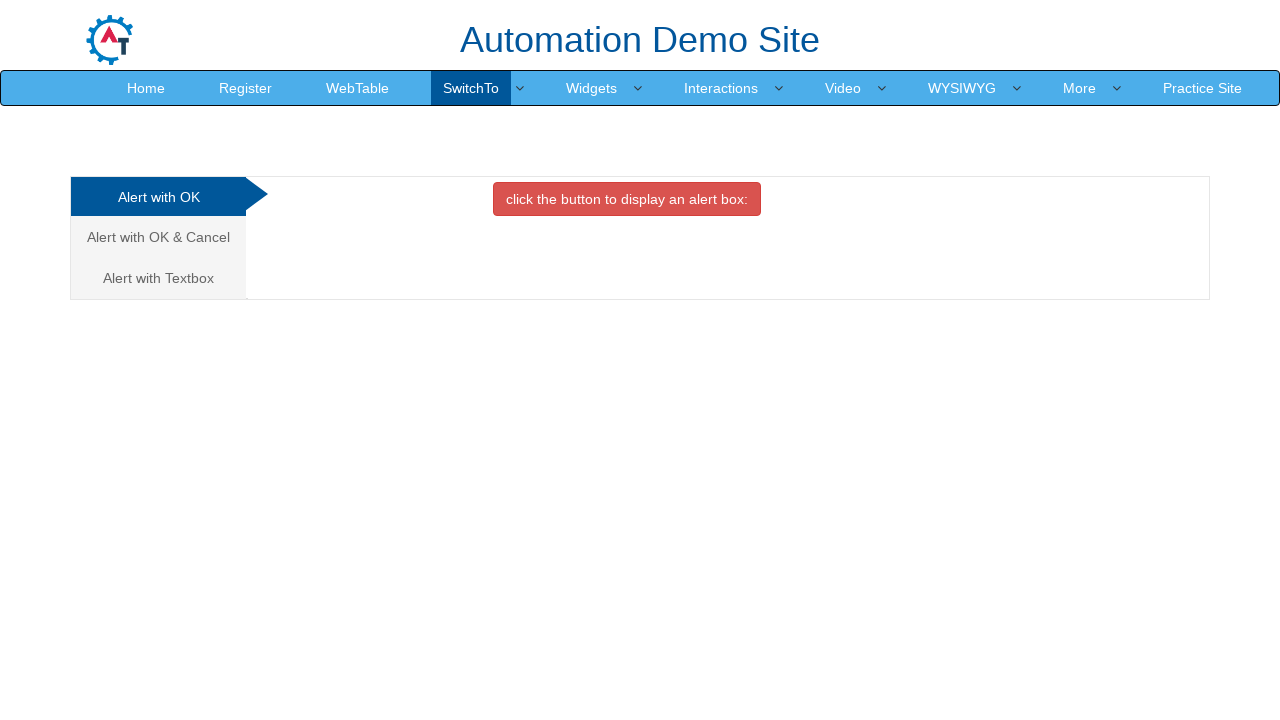

Clicked on 'Alert with Textbox' tab at (158, 278) on xpath=//a[text()='Alert with Textbox ']
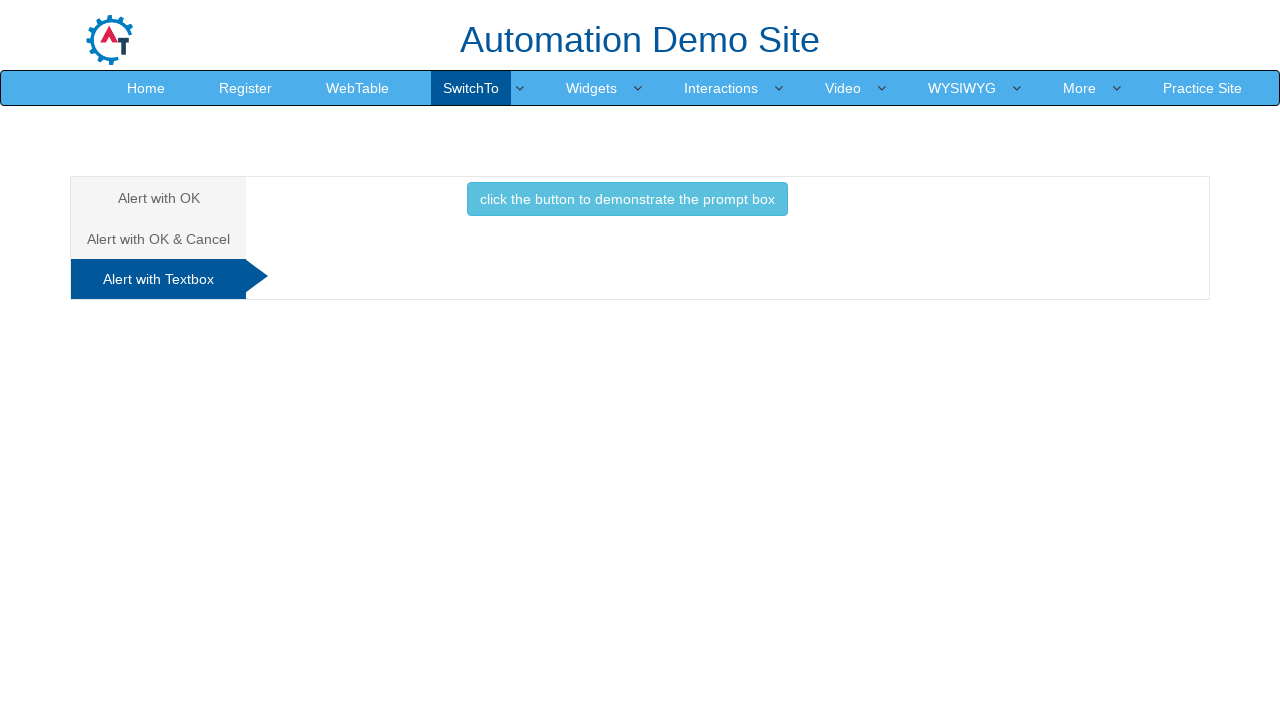

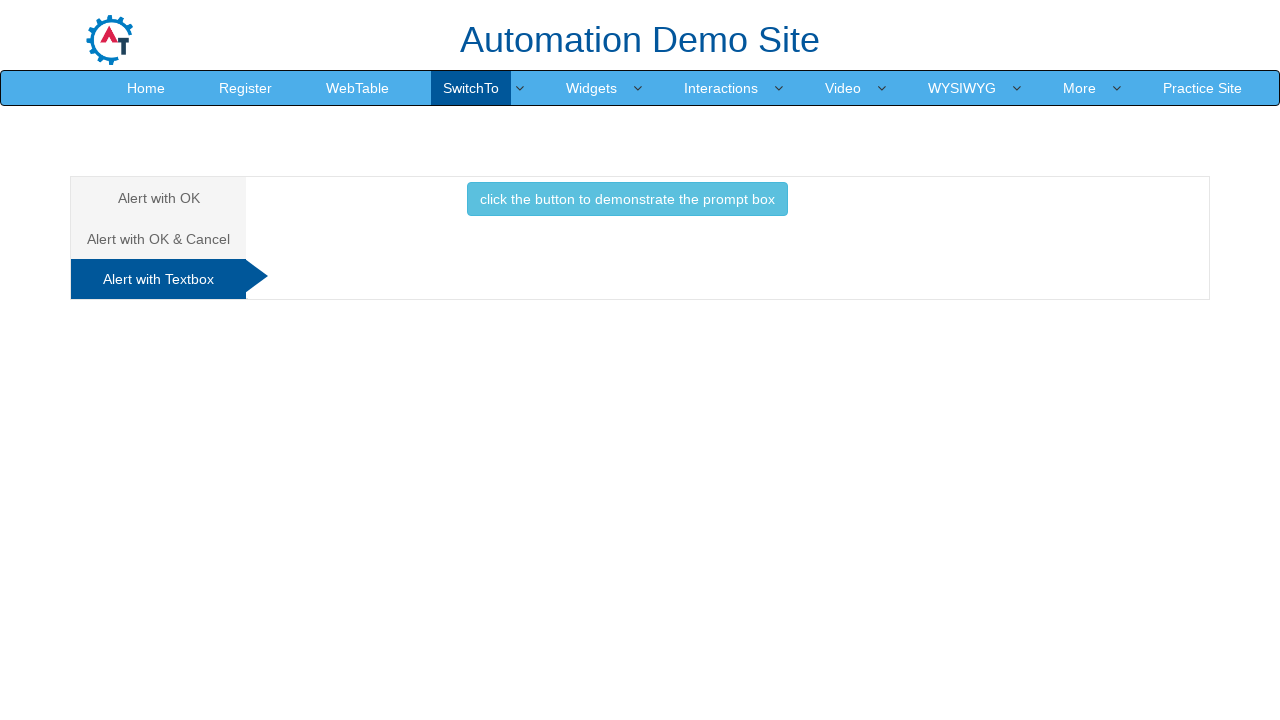